Tests clicking on the "Use Custom Domain" partial link on the Salesforce login page to navigate to custom domain options.

Starting URL: https://login.salesforce.com/?locale=in

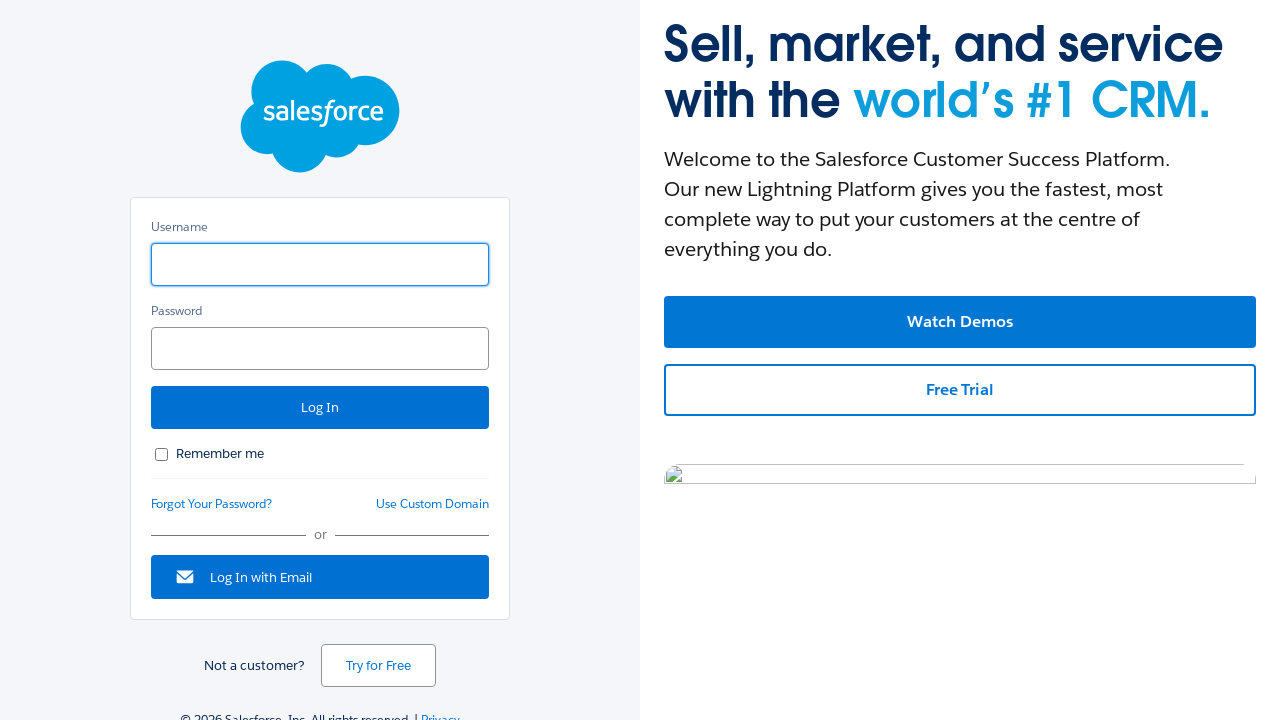

Navigated to Salesforce login page with Indian locale
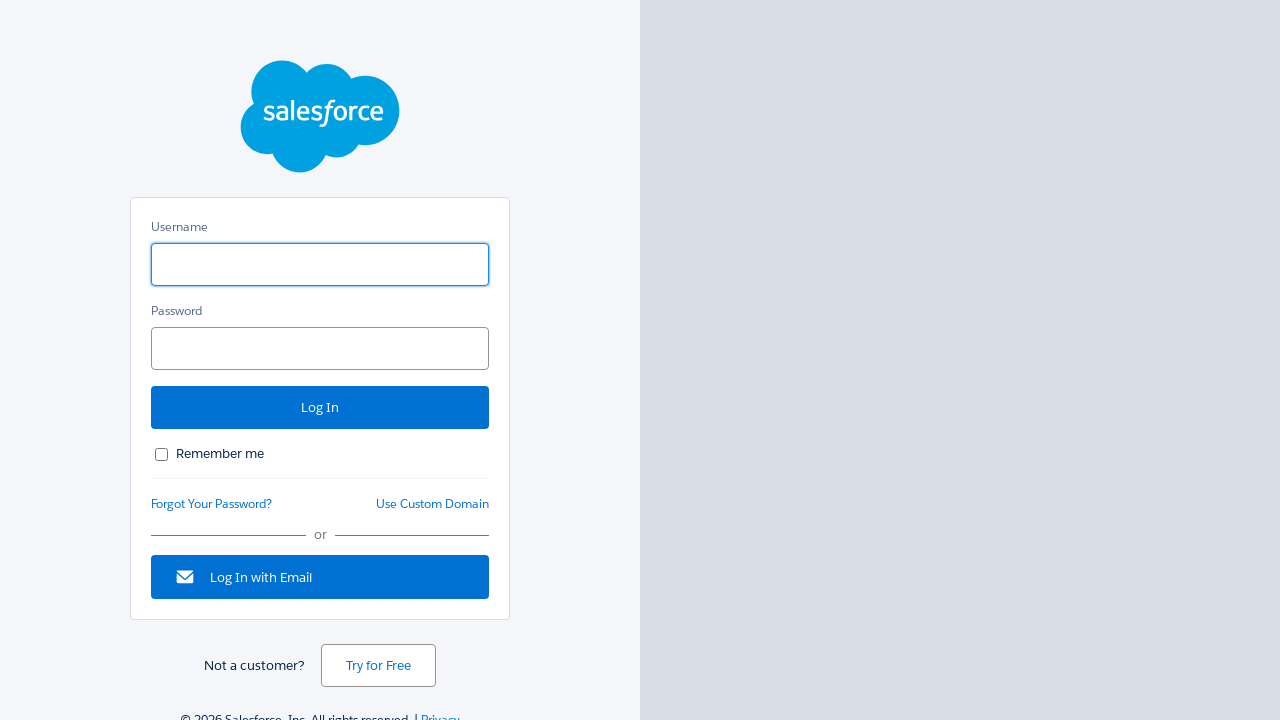

Clicked on 'Use Custom Domain' partial link to navigate to custom domain options at (432, 504) on text=Use Custom Dom
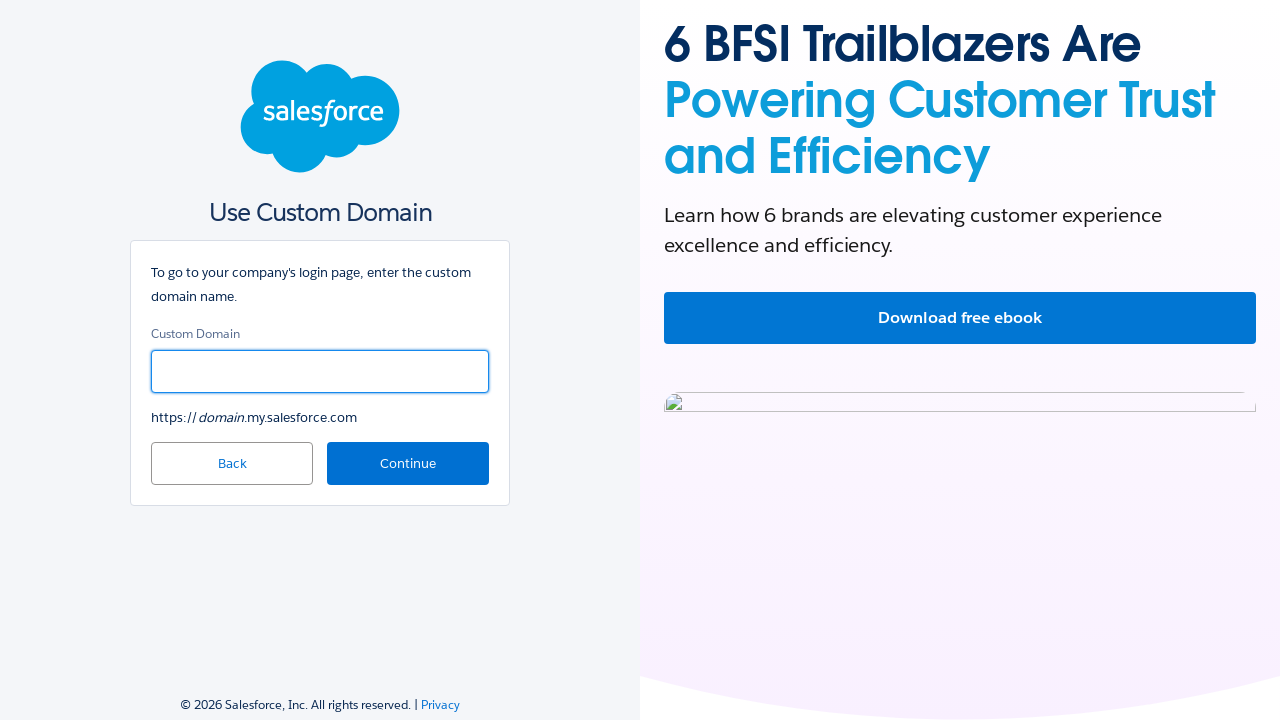

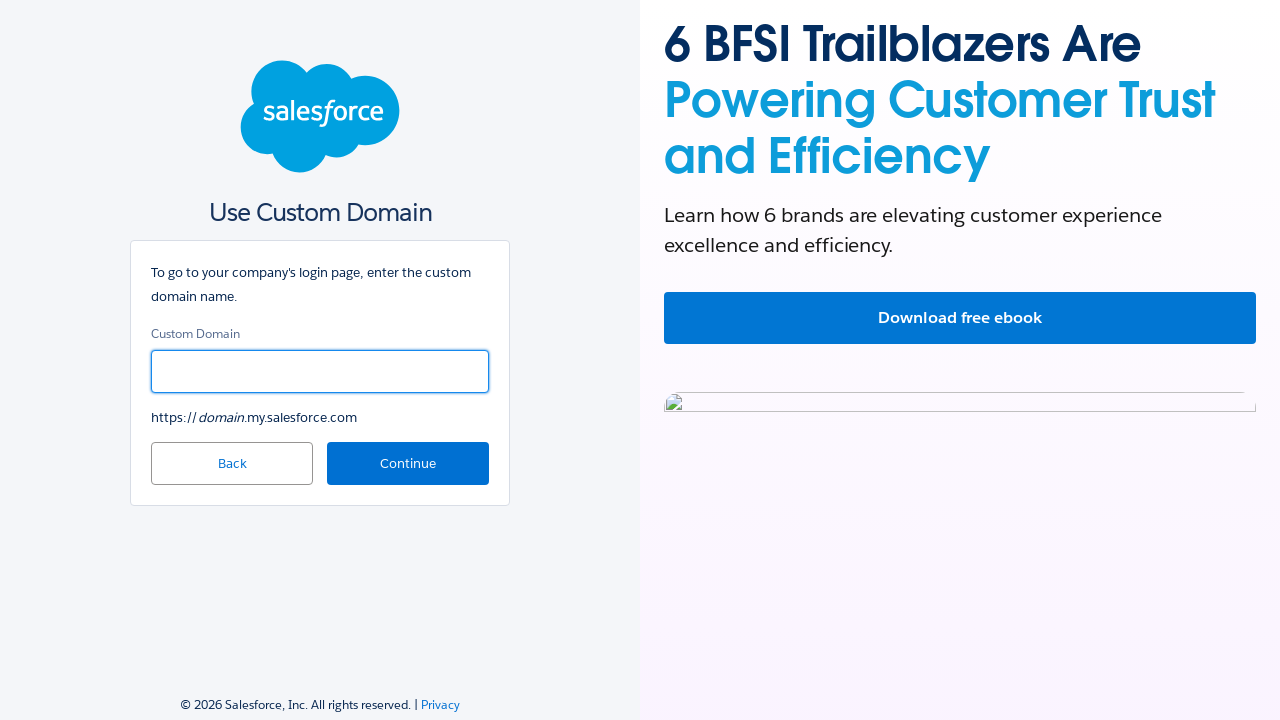